Tests window handling functionality by clicking a button that opens new windows, switching between windows, and closing them

Starting URL: https://www.leafground.com/window.xhtml

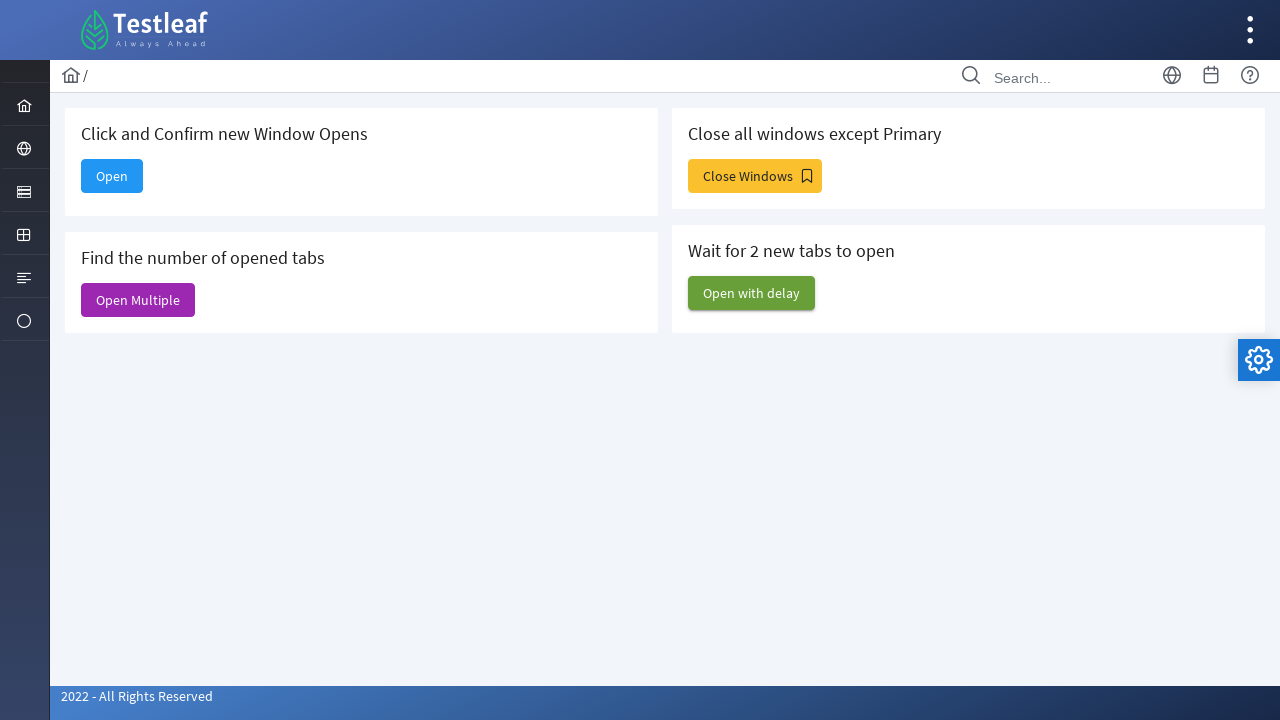

Retrieved parent window title
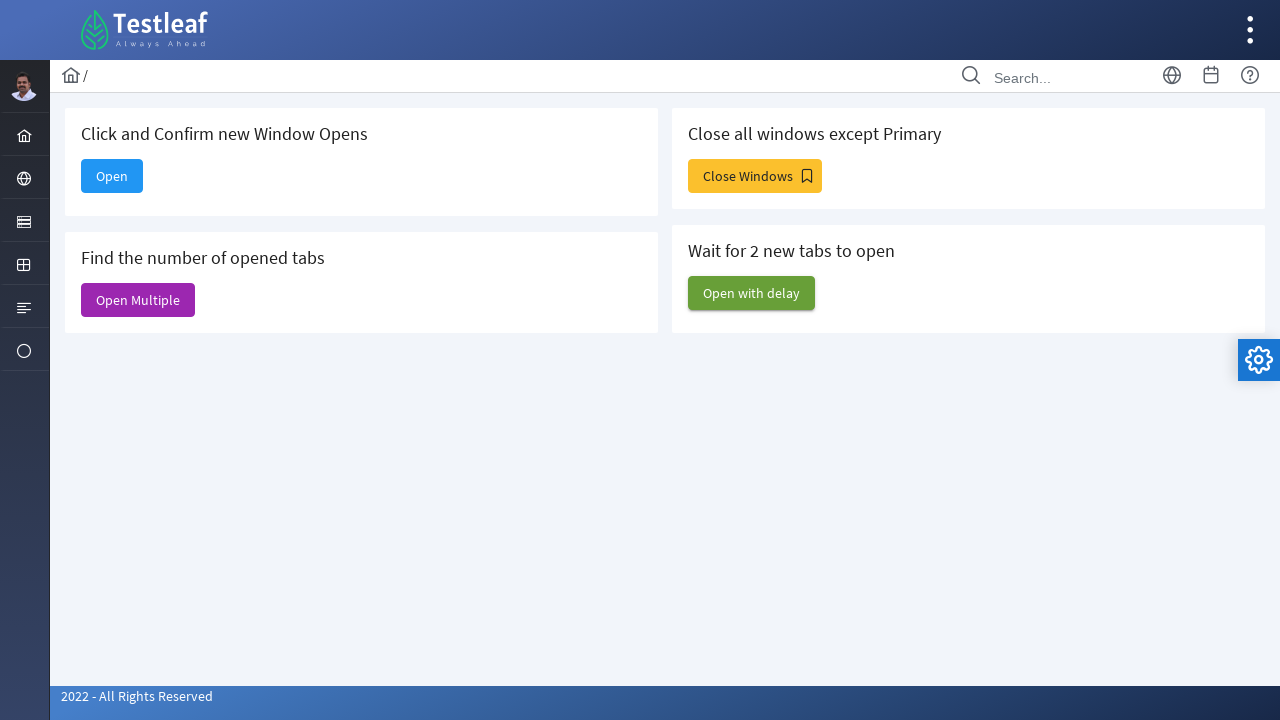

Clicked button to open new windows at (755, 176) on xpath=//span[text()='Close Windows']
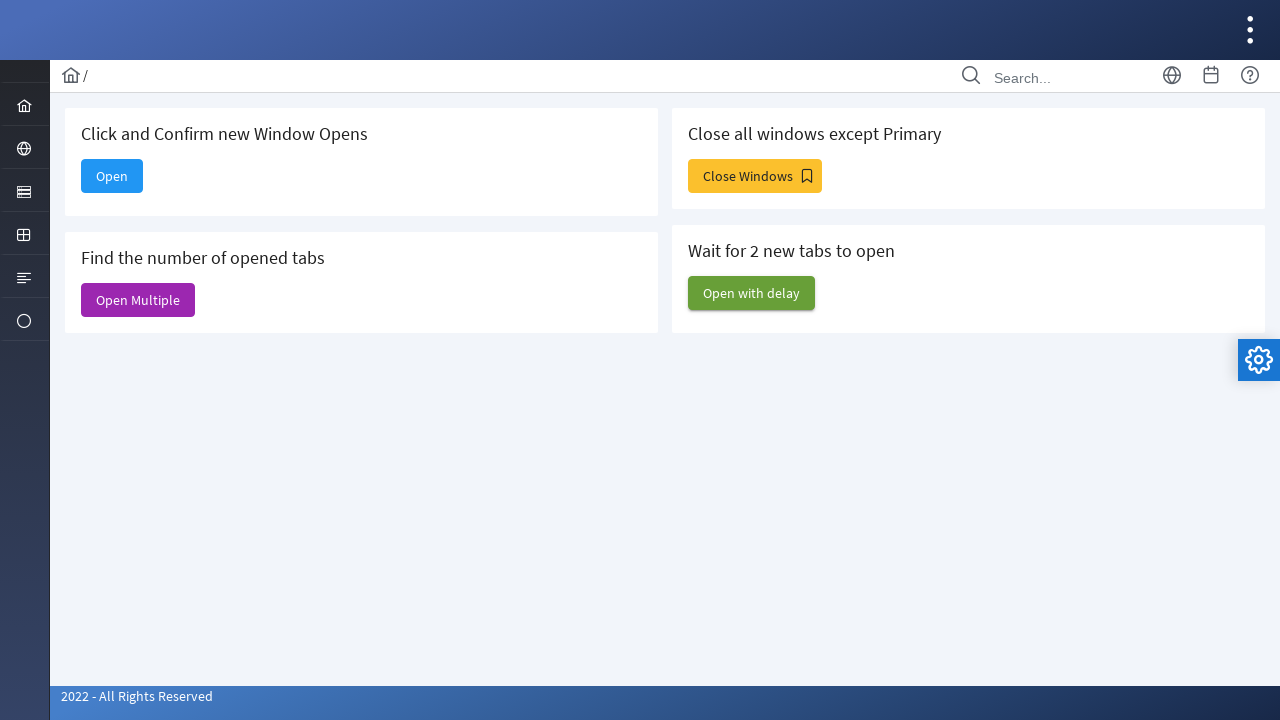

Waited 1000ms for new windows to open
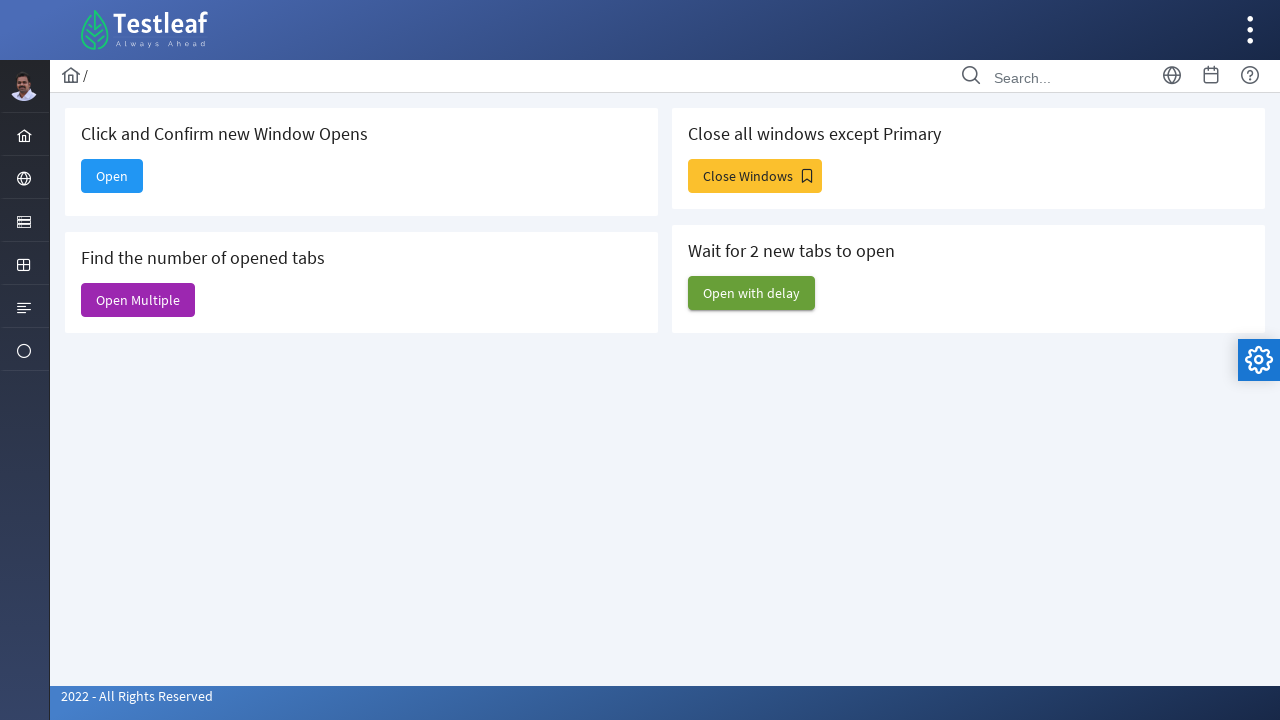

Retrieved all open page contexts
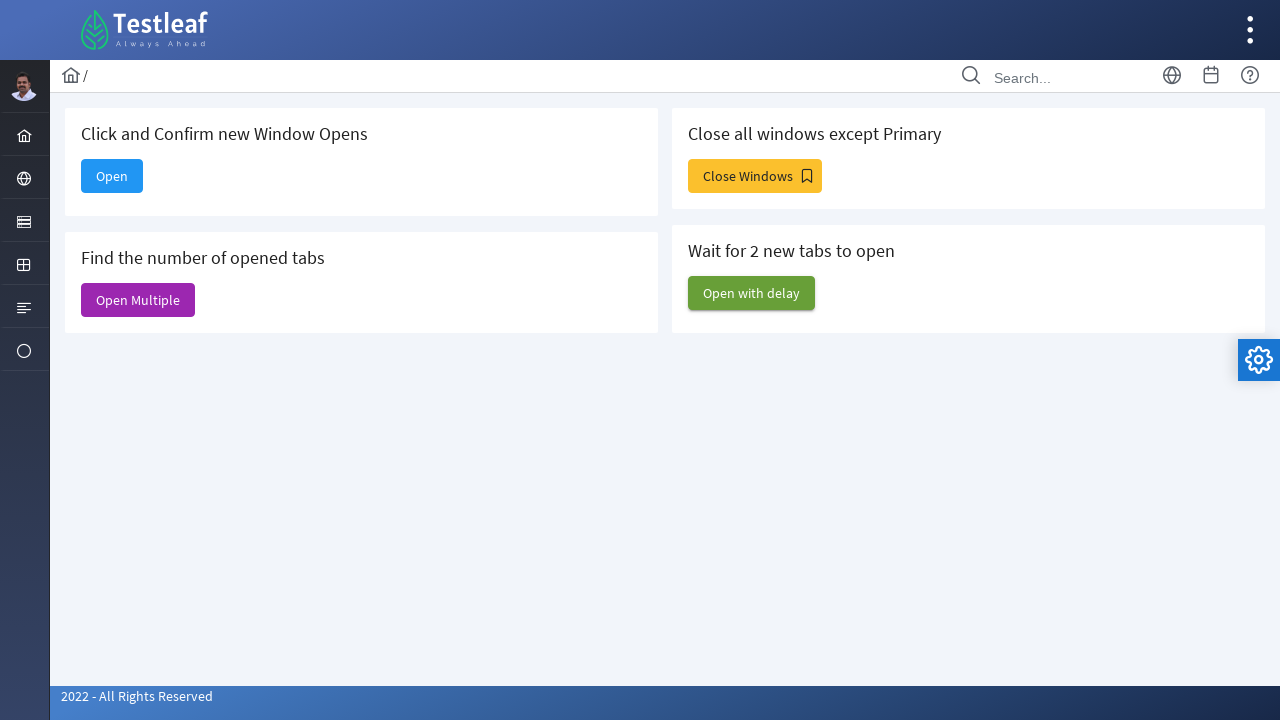

Switched to second window with title: <bound method Page.title of <Page url='https://www.leafground.com/alert.xhtml'>>
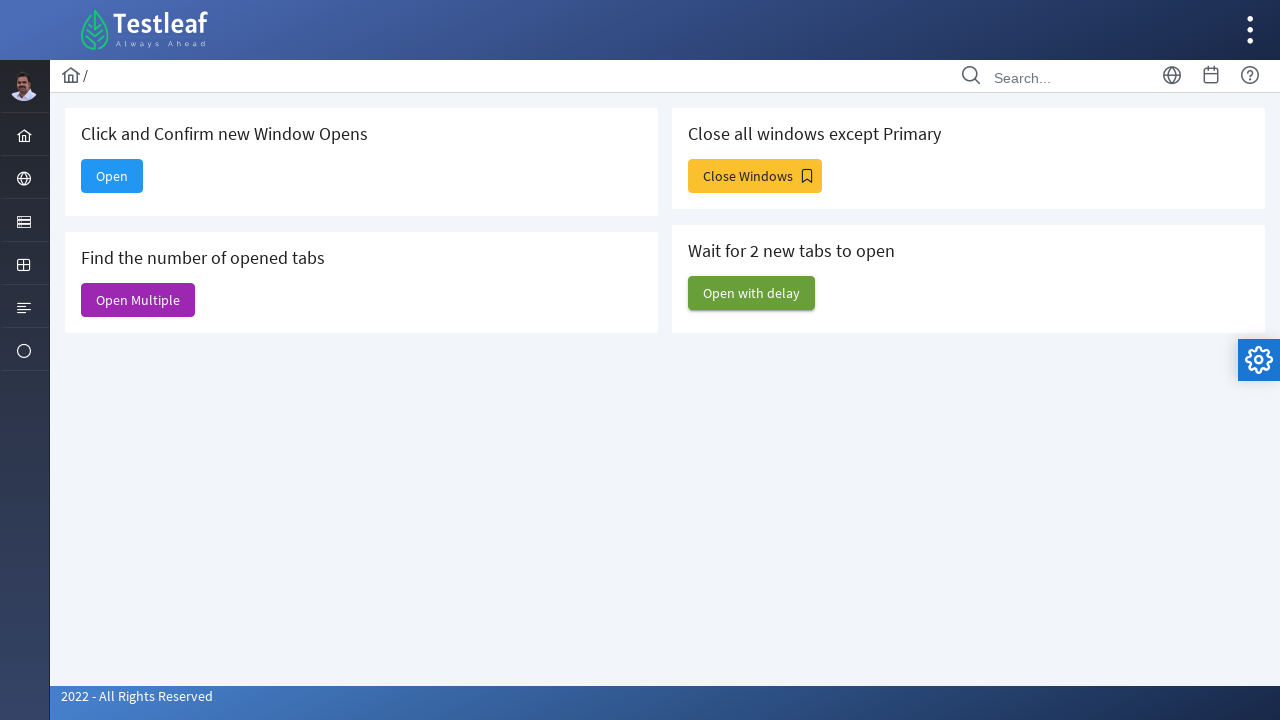

Closed the second window
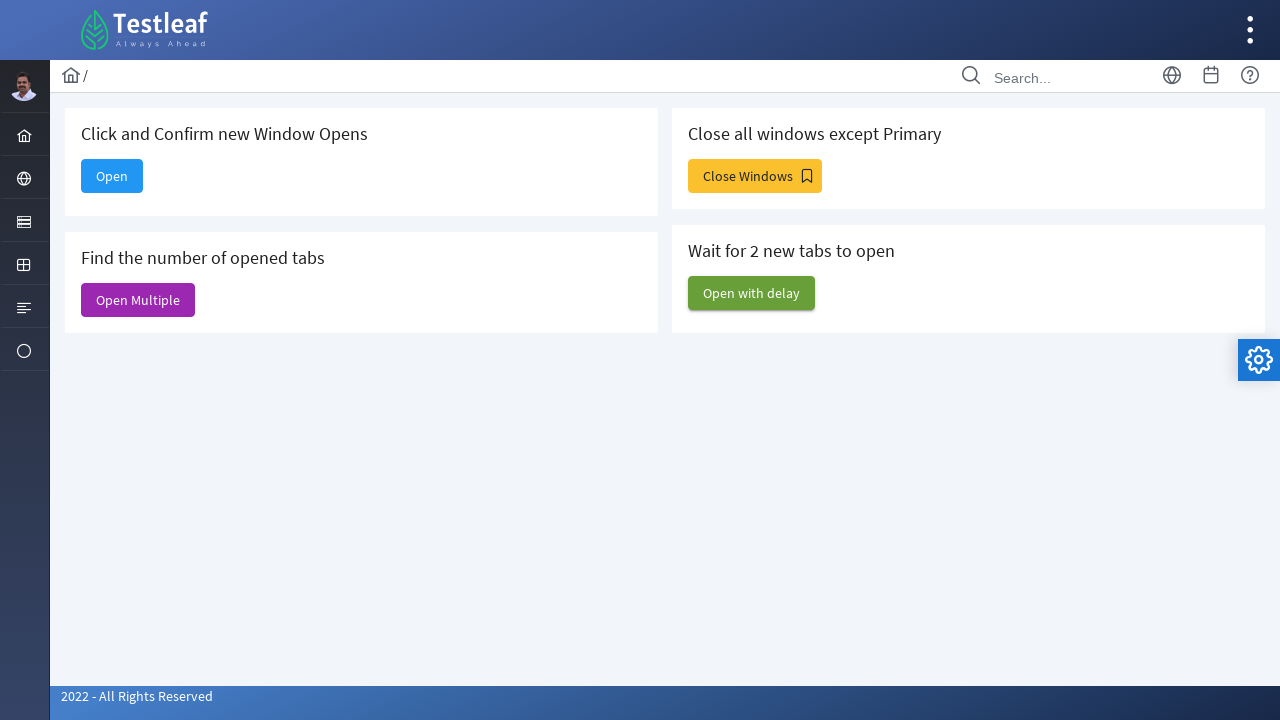

Verified parent window is still open
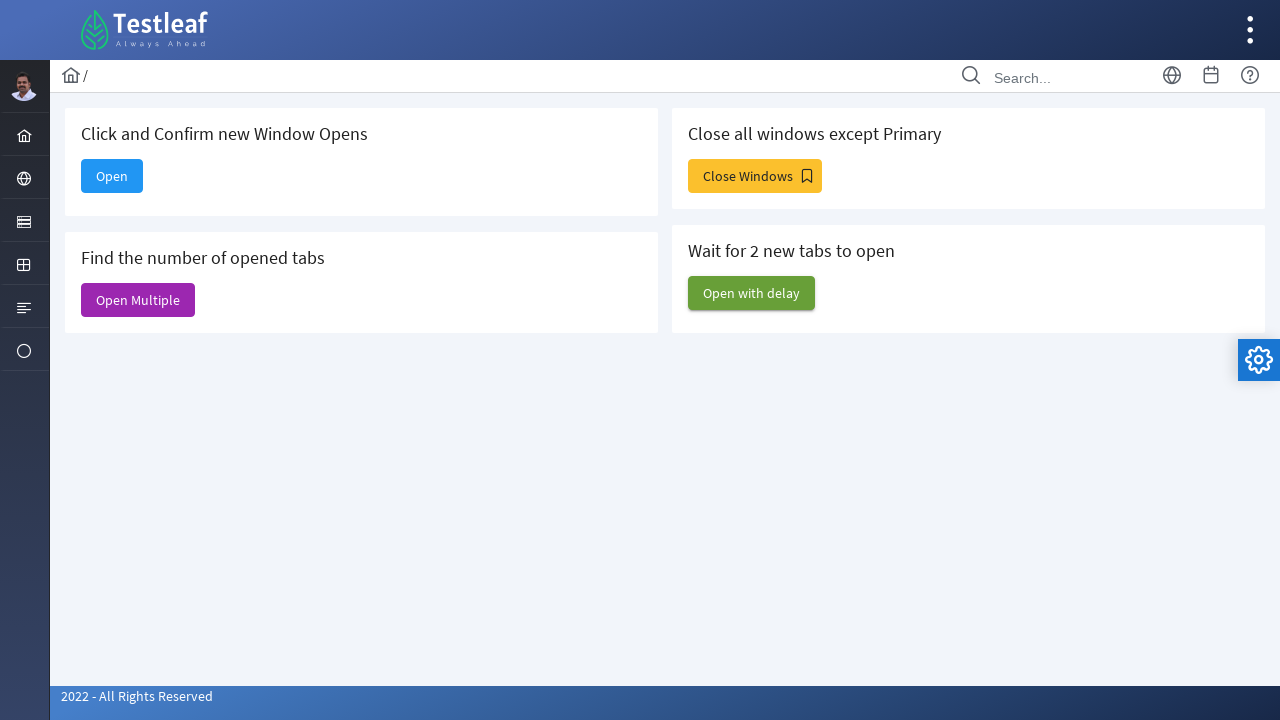

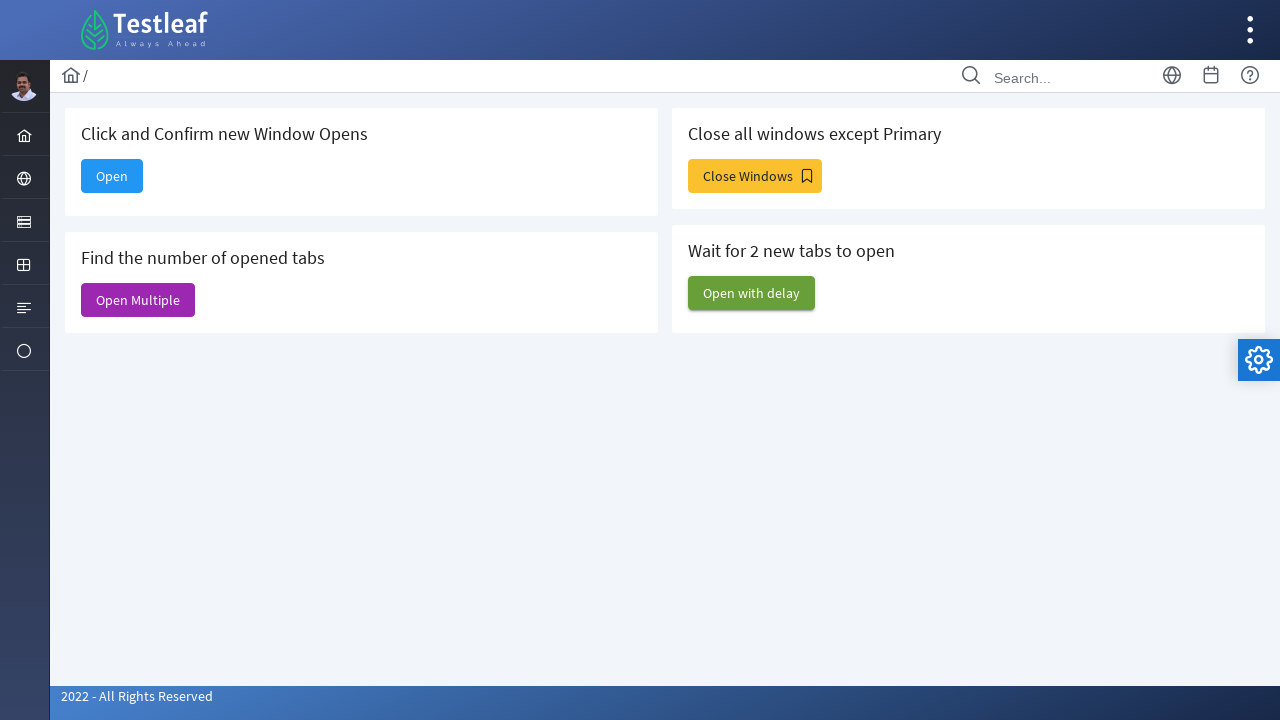